Navigates to GitHub's homepage and verifies the page loads by checking the page title

Starting URL: https://github.com

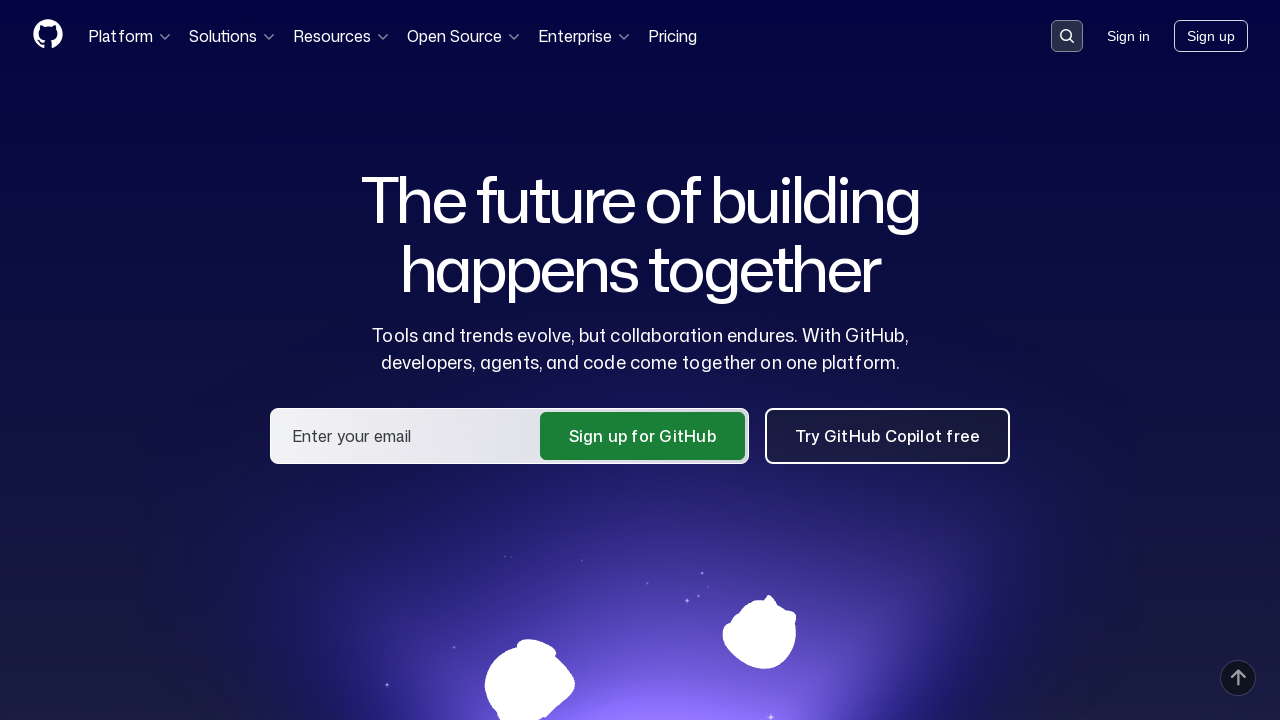

Navigated to GitHub homepage
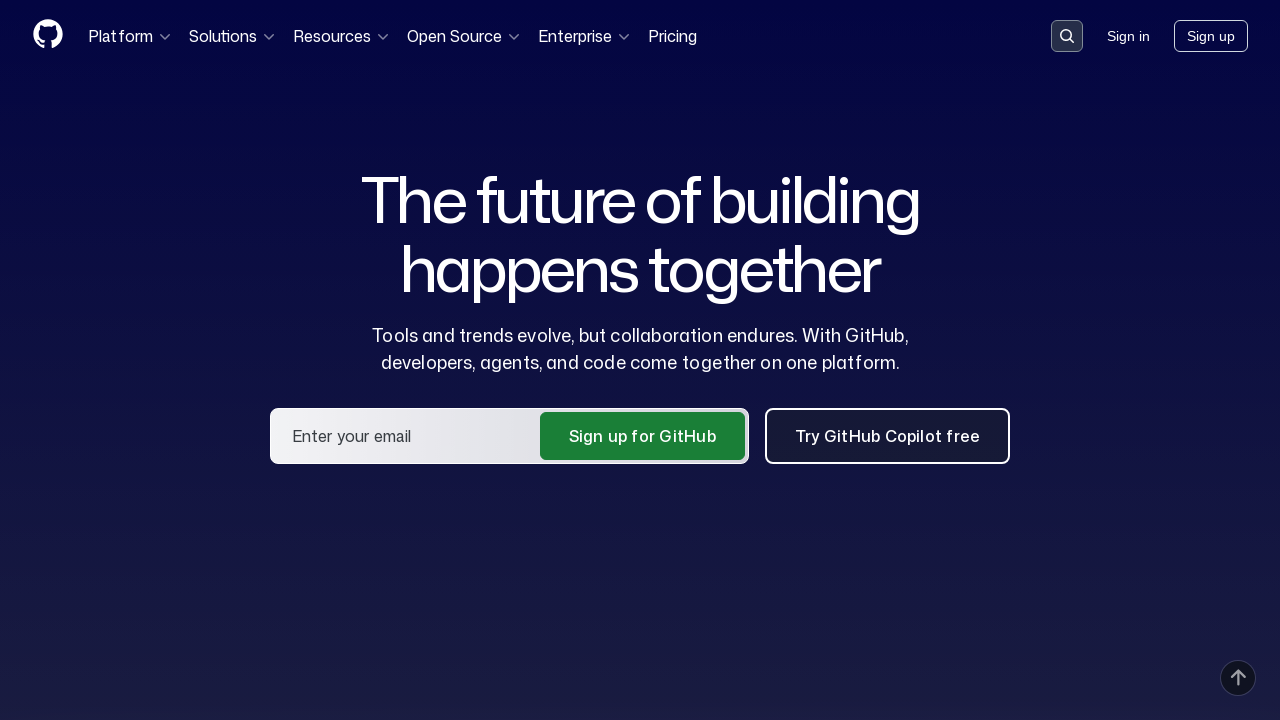

Page load state reached domcontentloaded
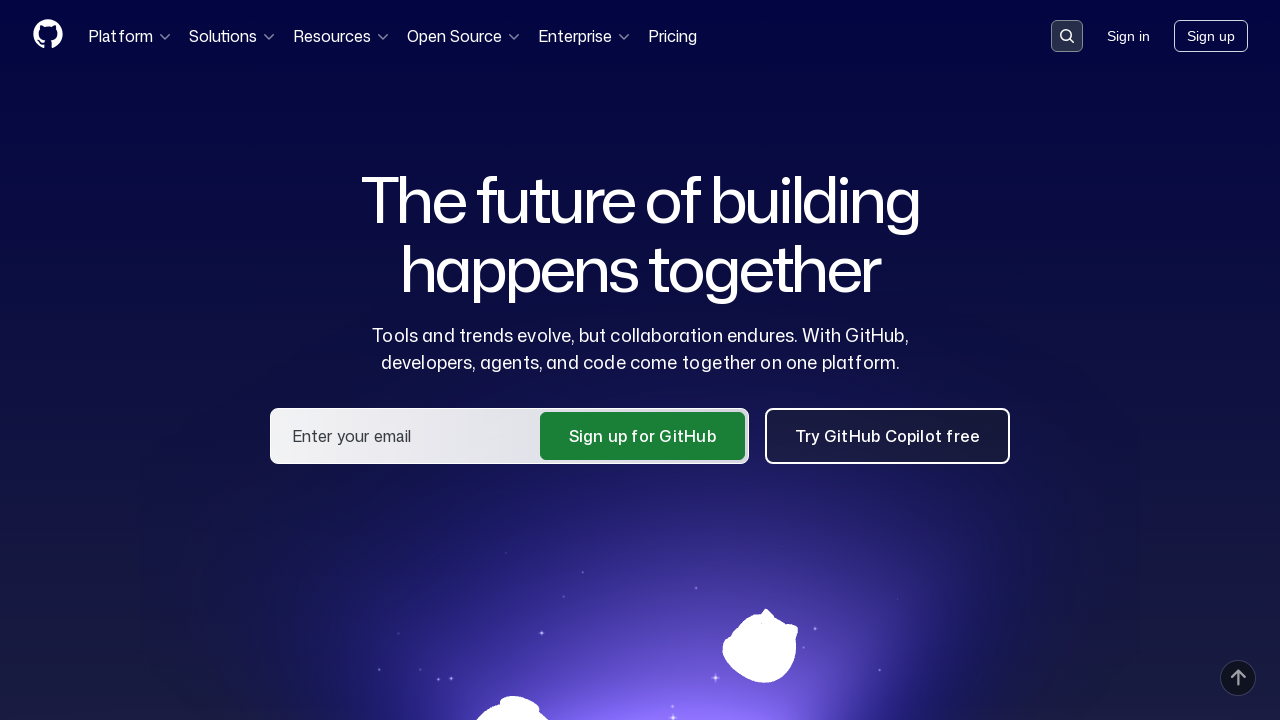

Retrieved page title
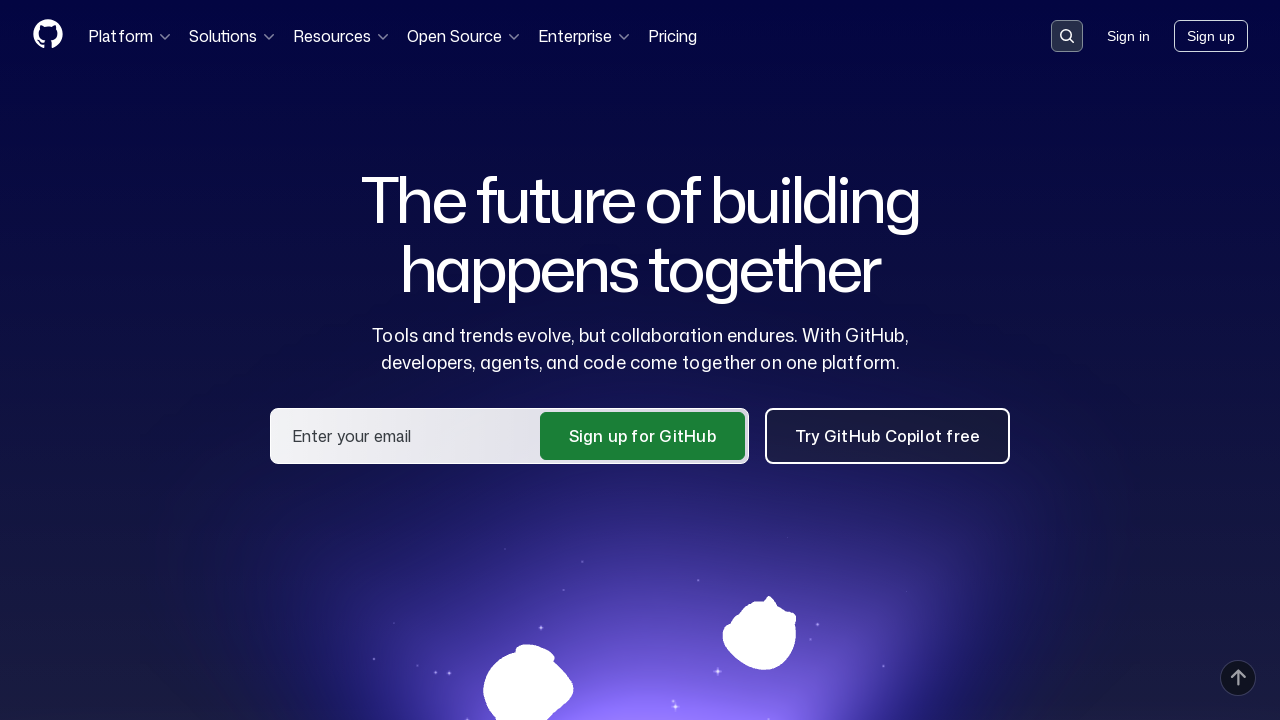

Verified page title contains 'GitHub'
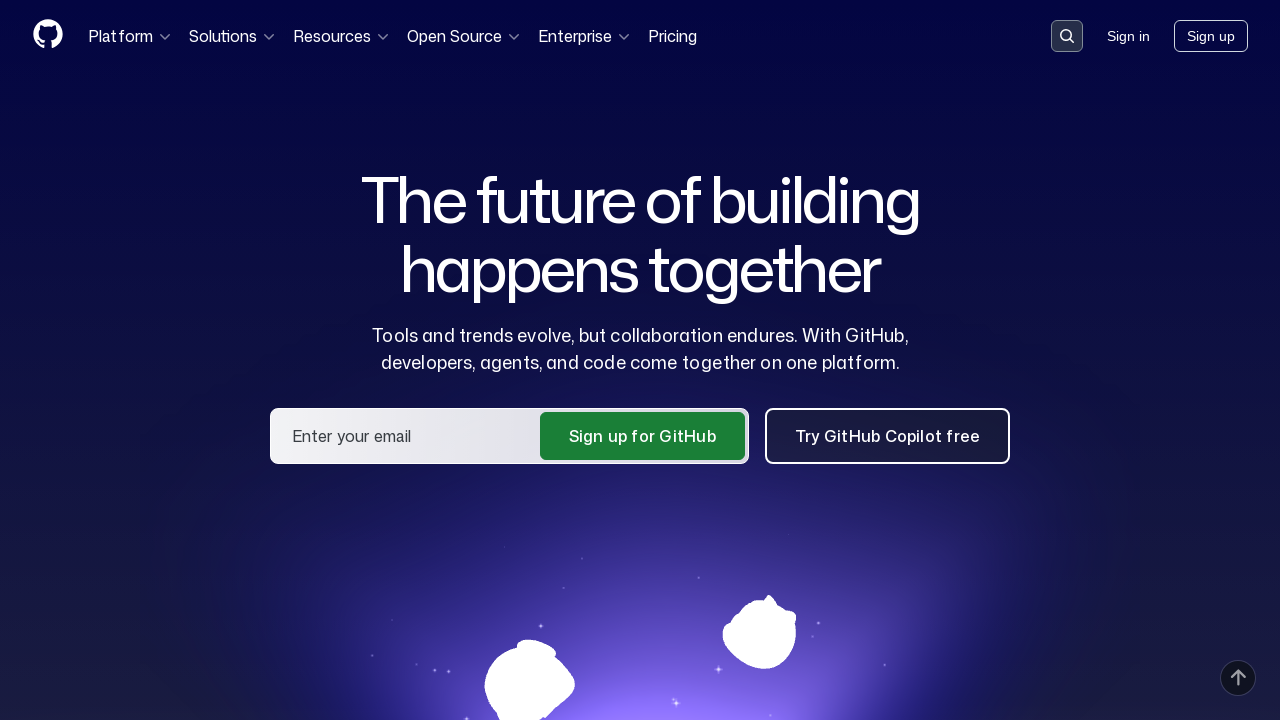

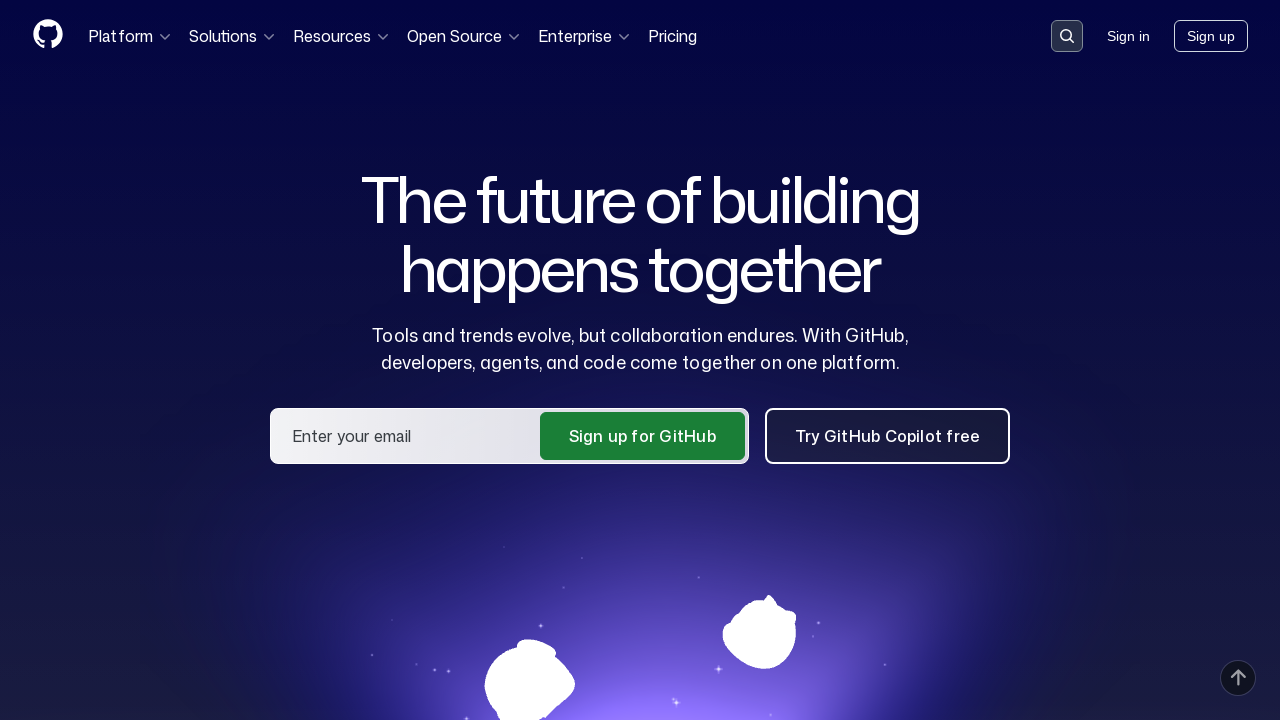